Tests handling multiple sequential alerts by clicking two different alert buttons and accepting both dialogs

Starting URL: https://demoqa.com/alerts

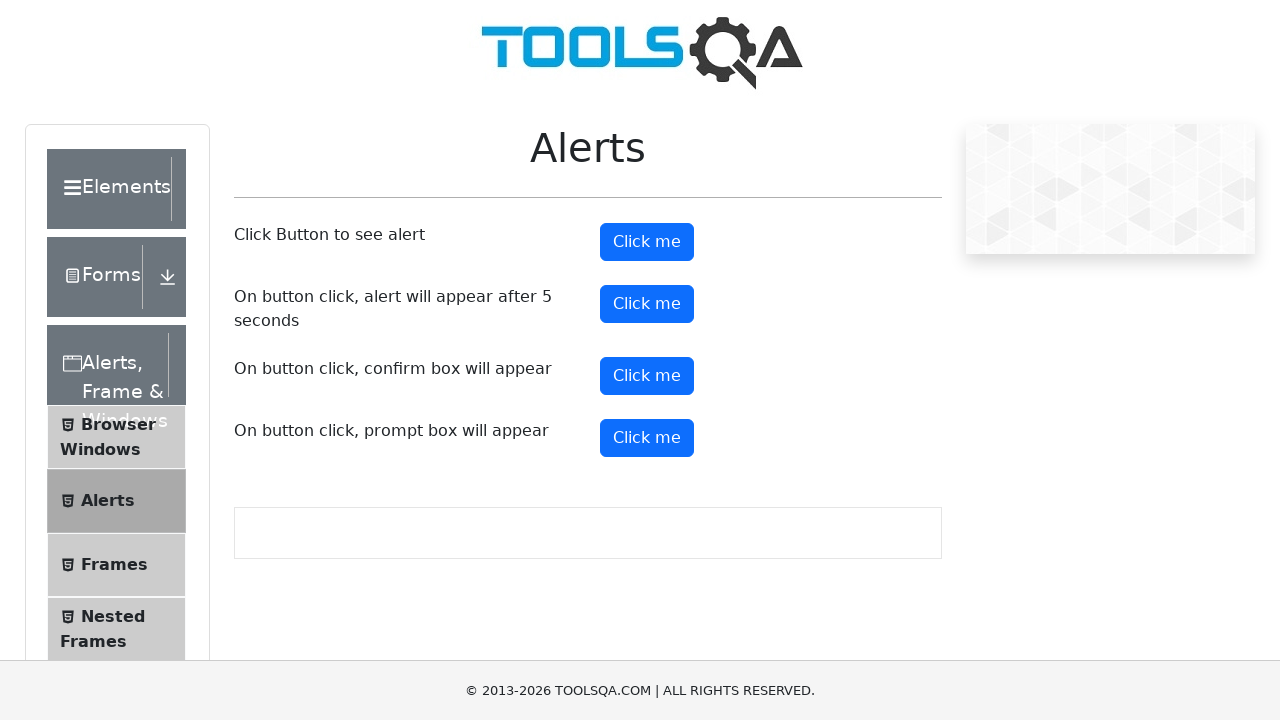

Set up dialog handler to accept all dialogs automatically
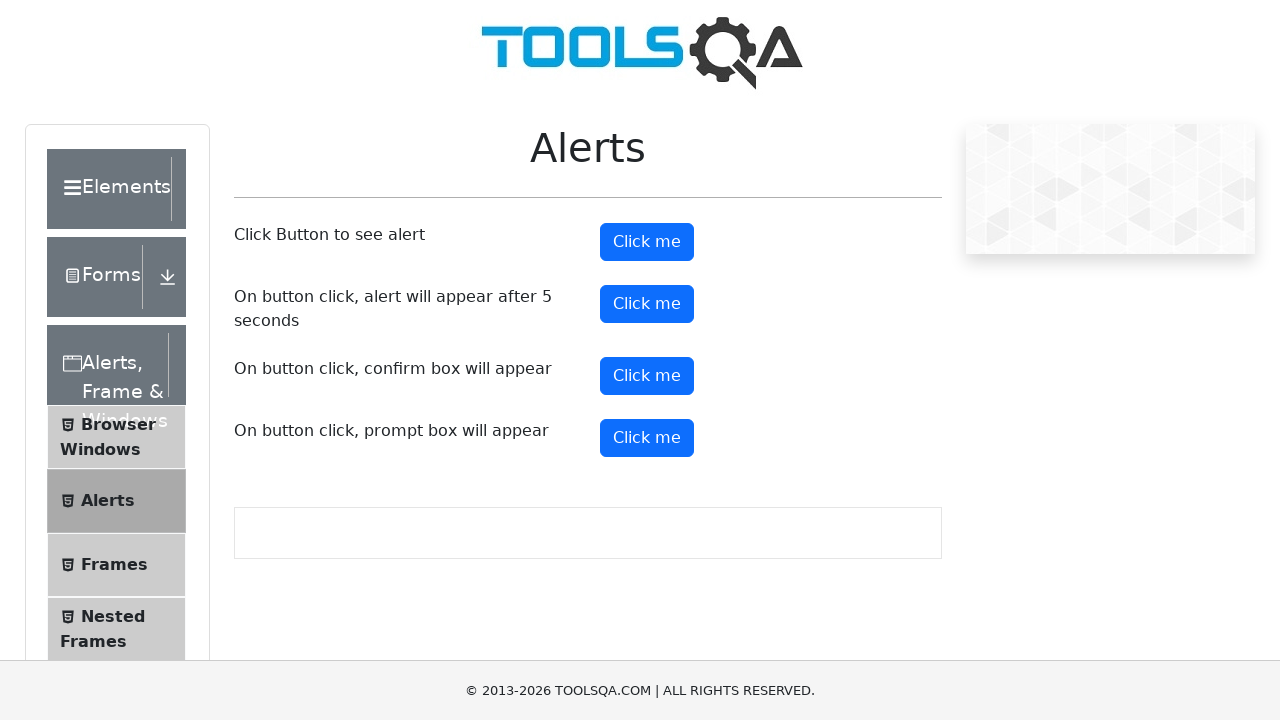

Clicked the first alert button at (647, 242) on #alertButton
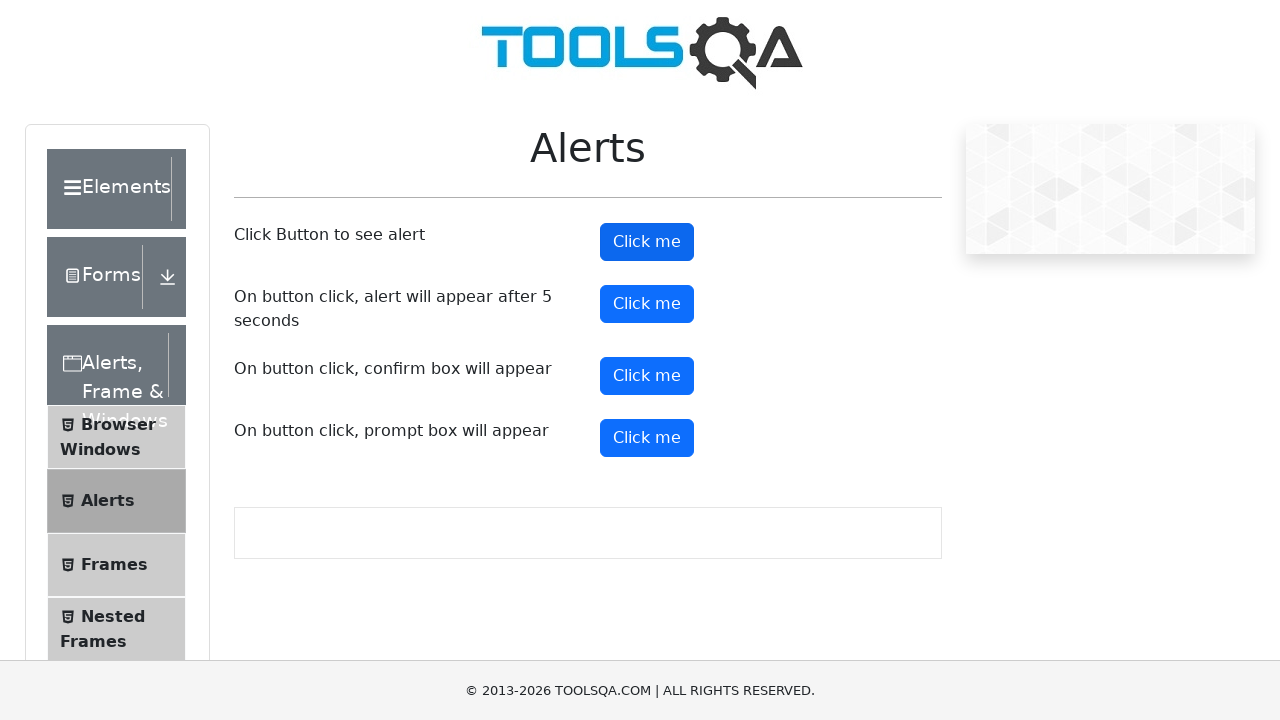

Clicked the confirm button for second alert at (647, 376) on #confirmButton
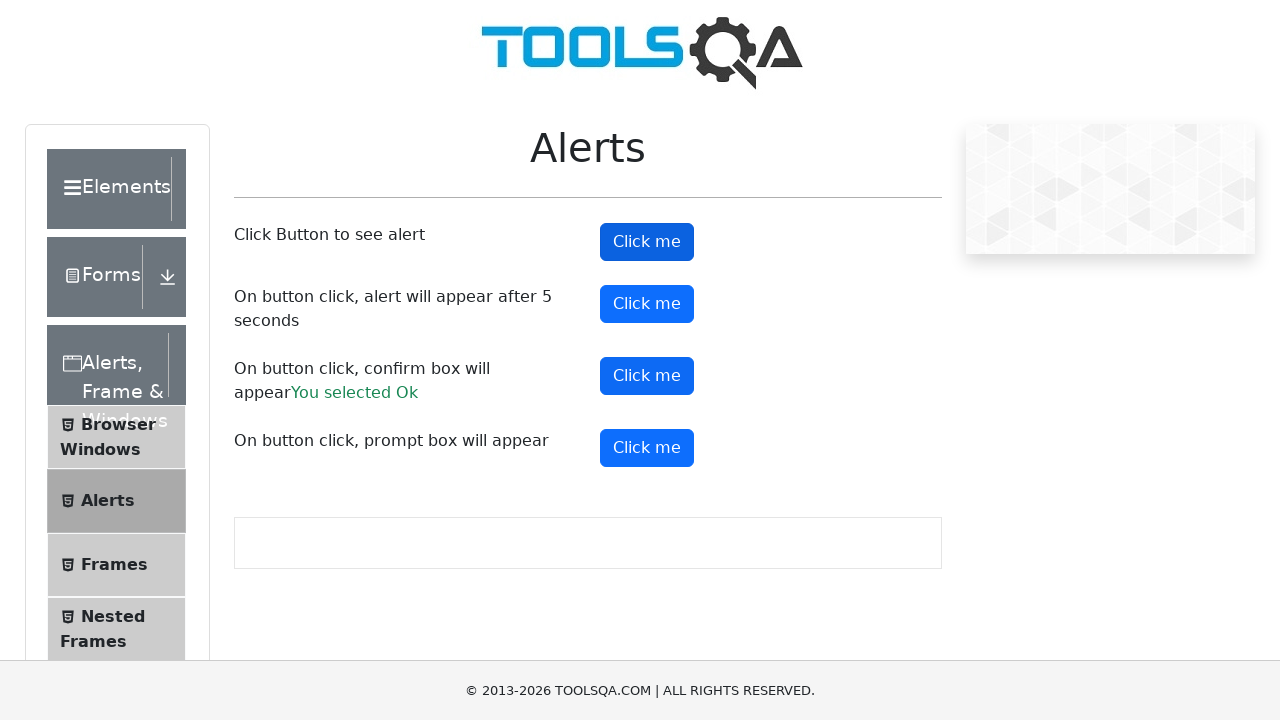

Confirm result message appeared on page
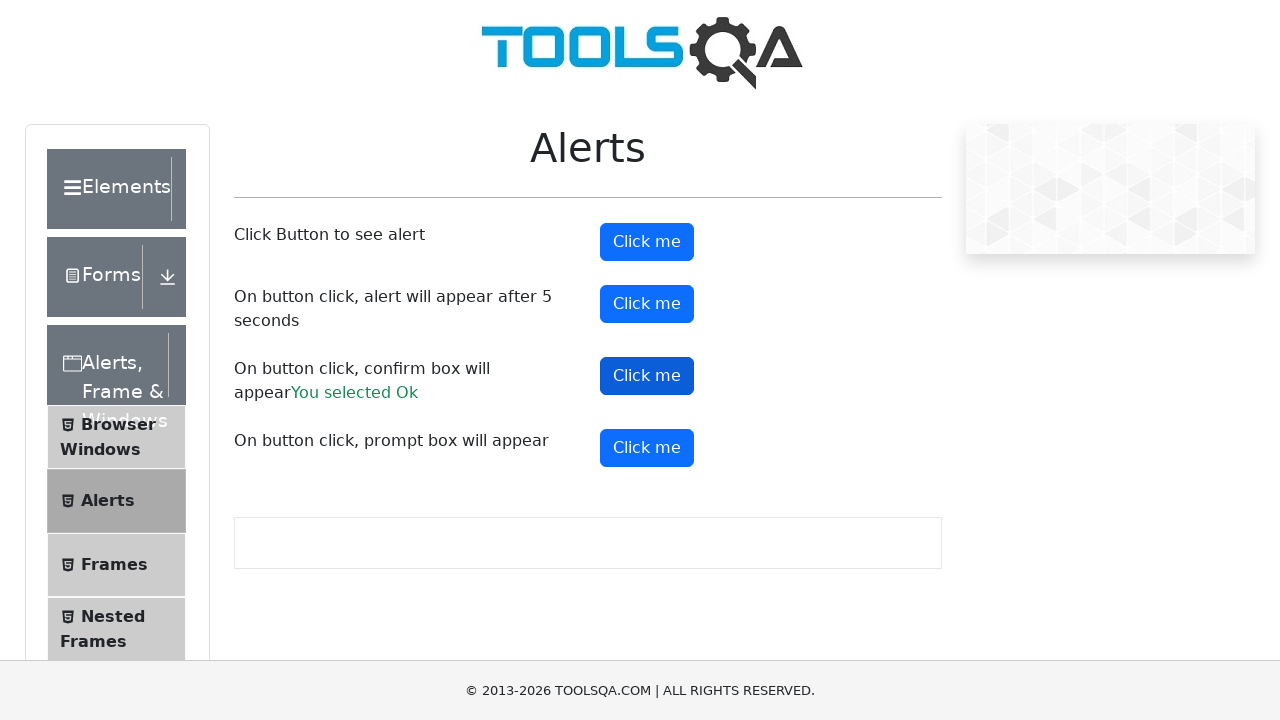

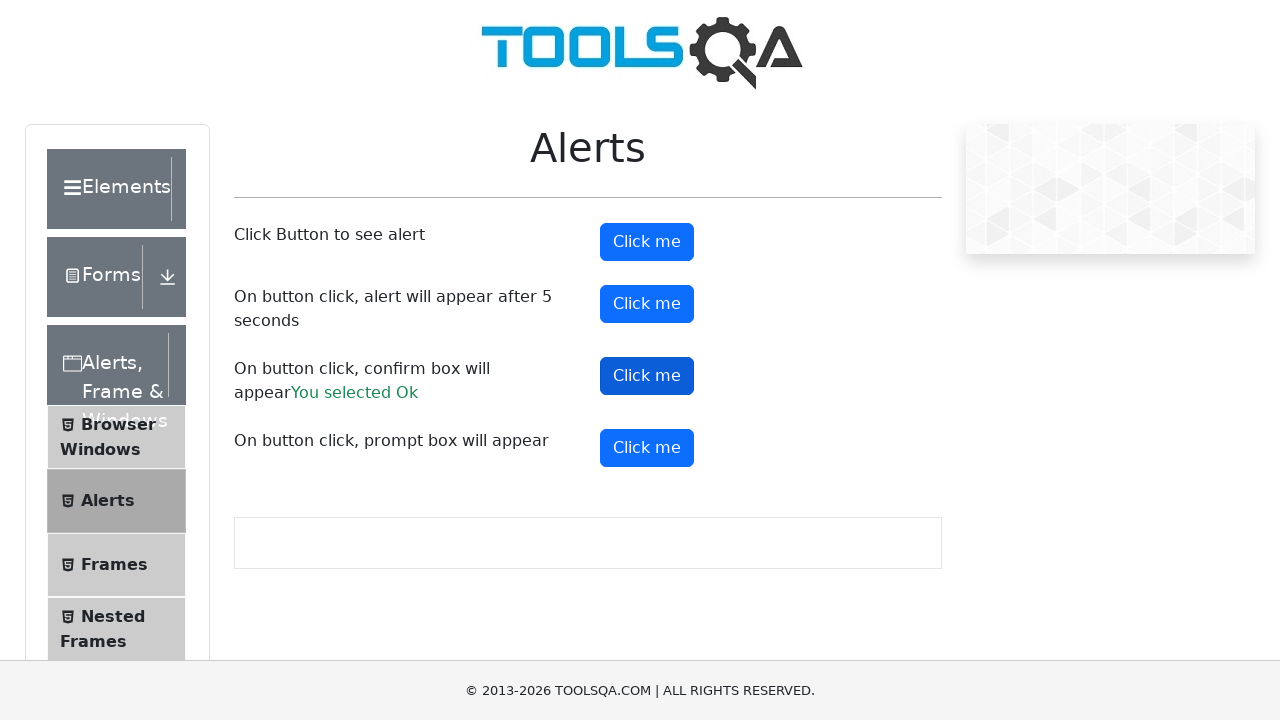